Tests error message UI by clicking login without credentials and then clicking the error close button

Starting URL: https://www.saucedemo.com/

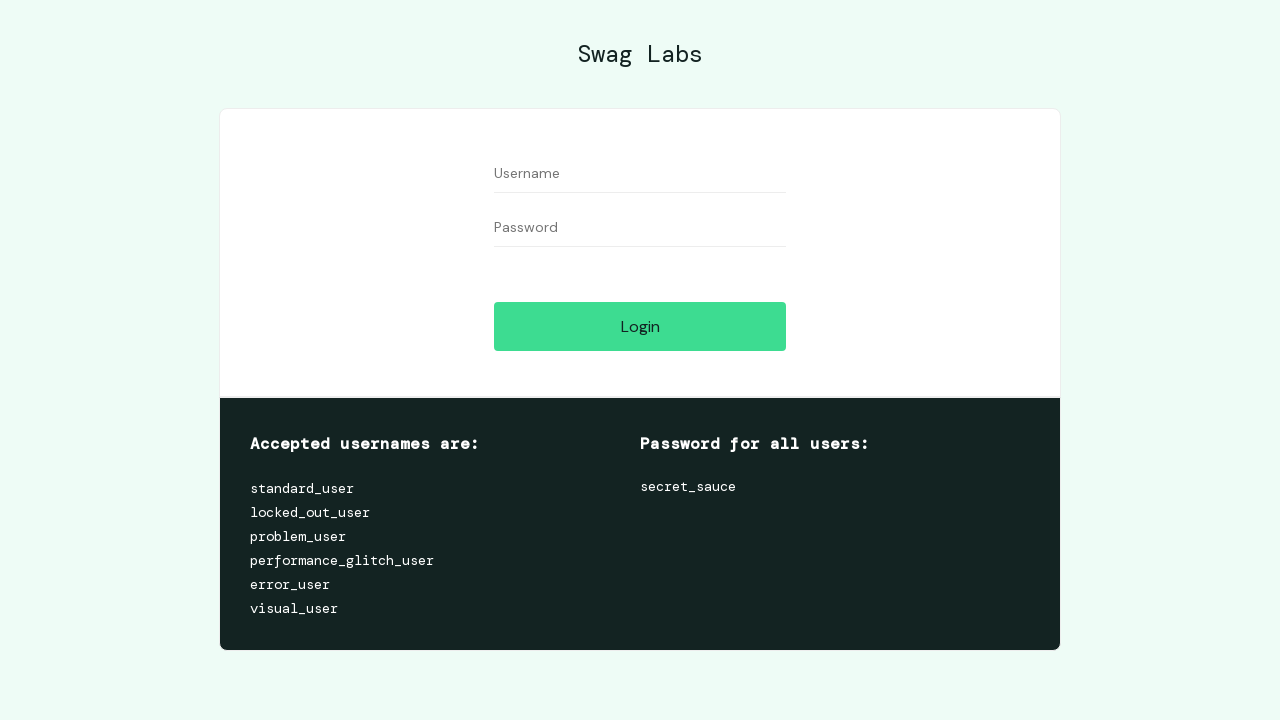

Clicked login button without entering credentials at (640, 326) on #login-button
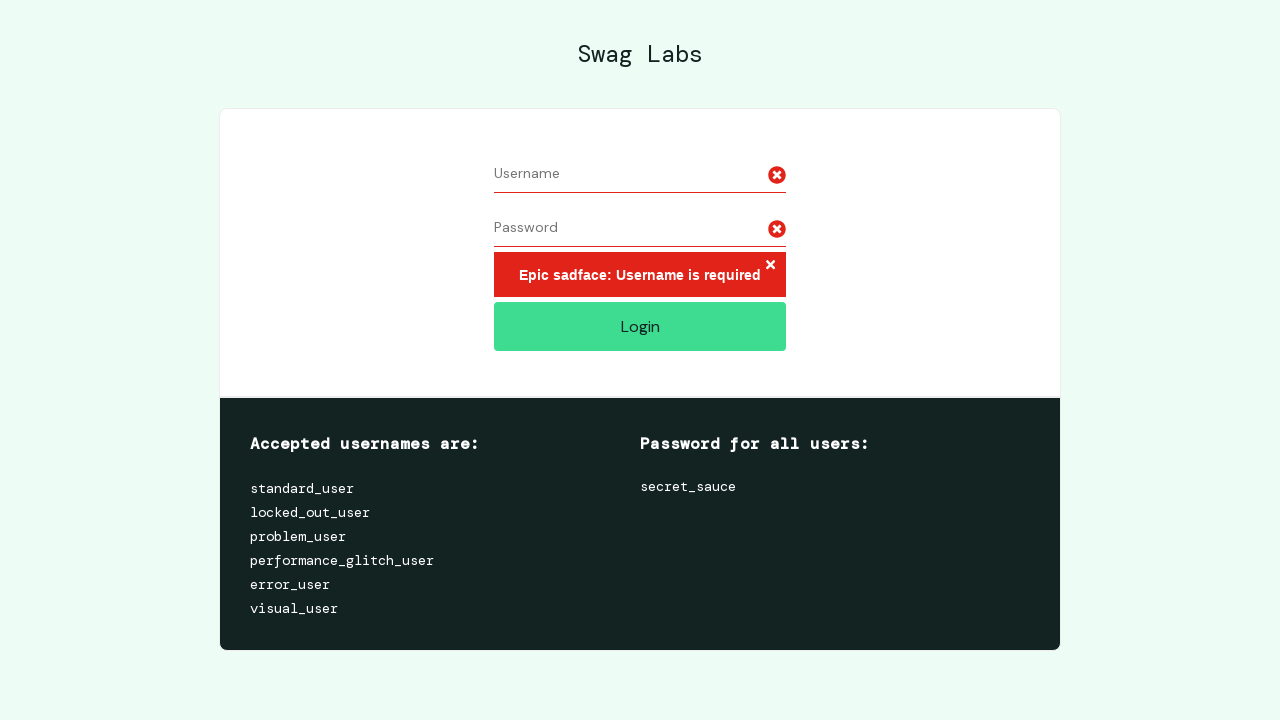

First error icon appeared
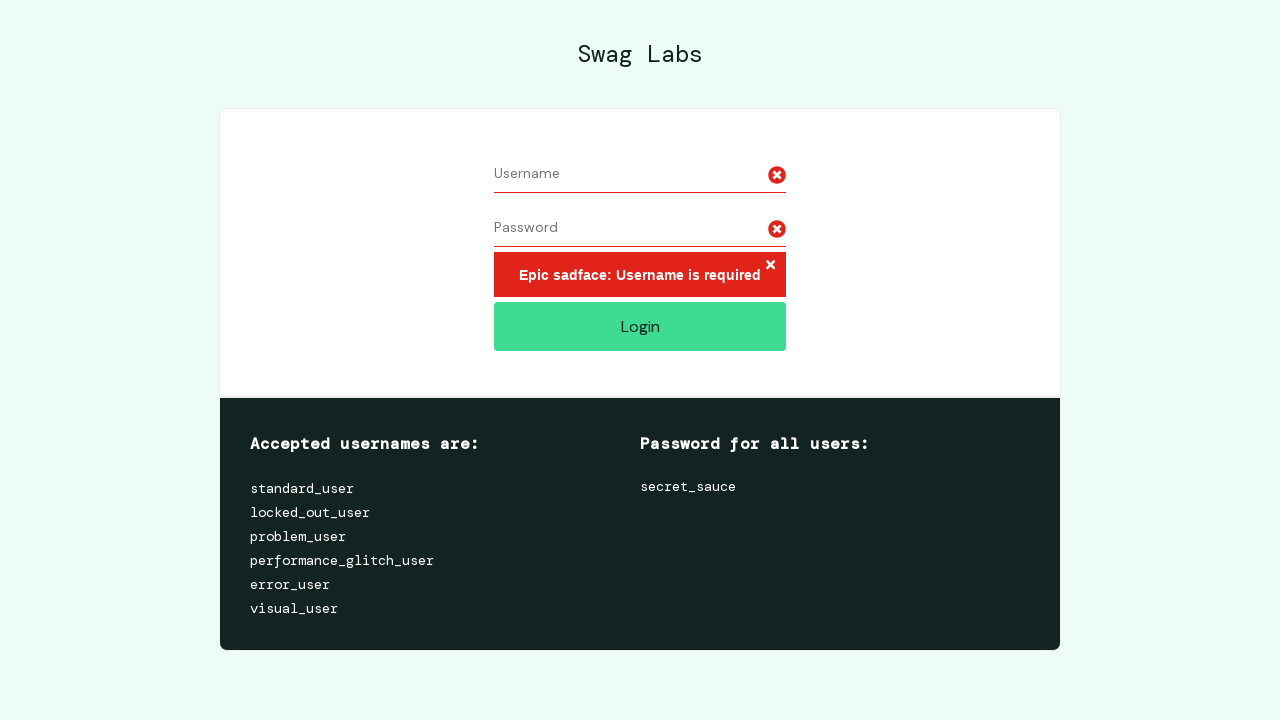

Second error icon appeared
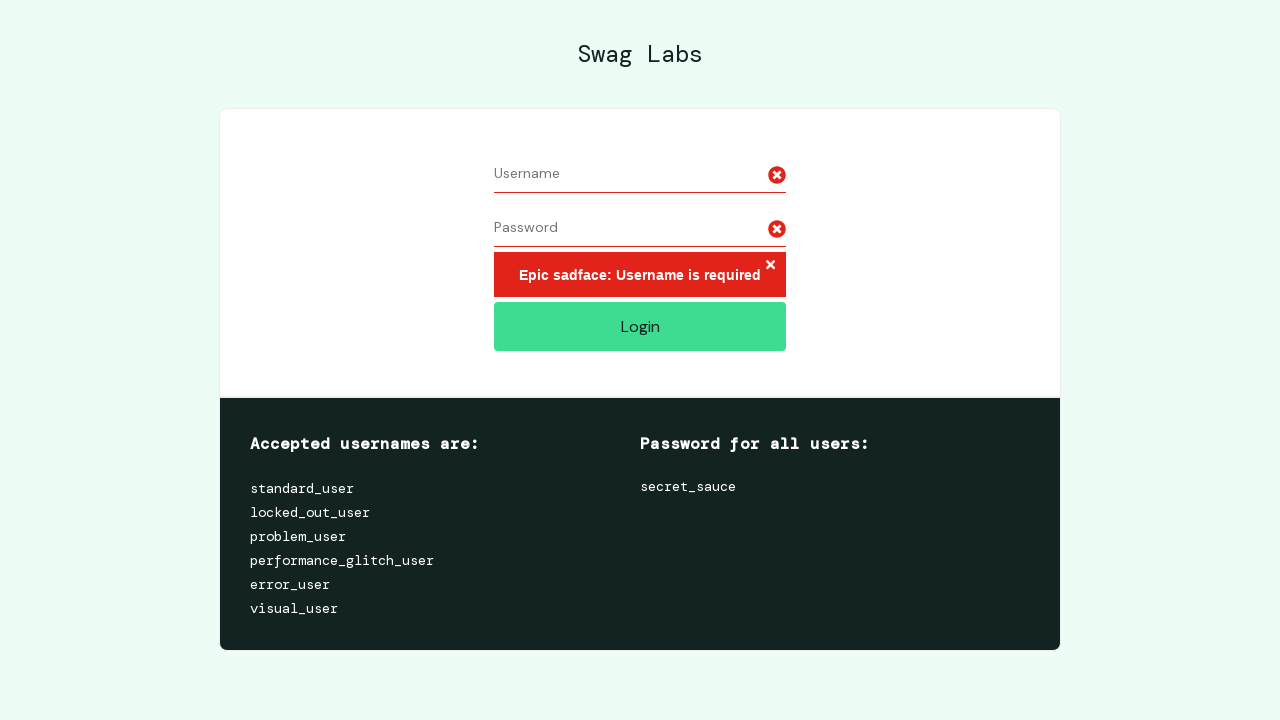

Clicked error message close button at (770, 266) on .error-button
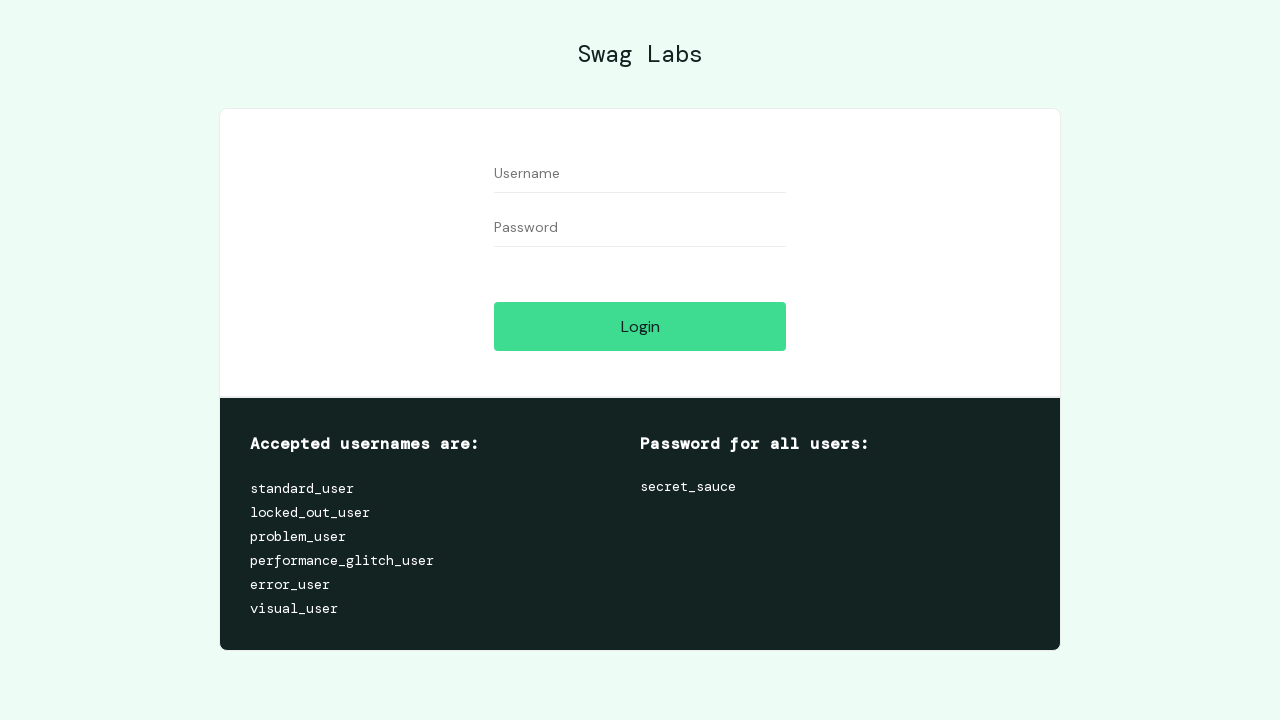

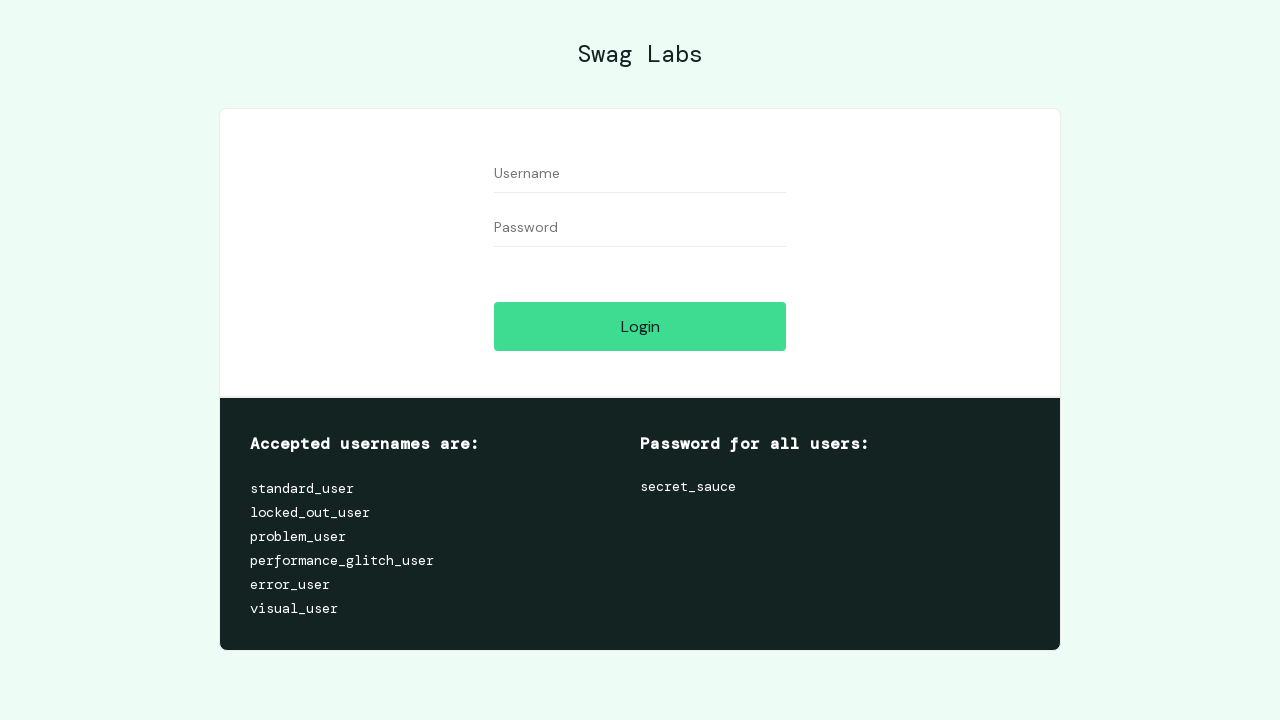